Tests the hide/show functionality of a text input field by entering text, hiding the field, showing it again, and updating the text

Starting URL: https://www.letskodeit.com/practice

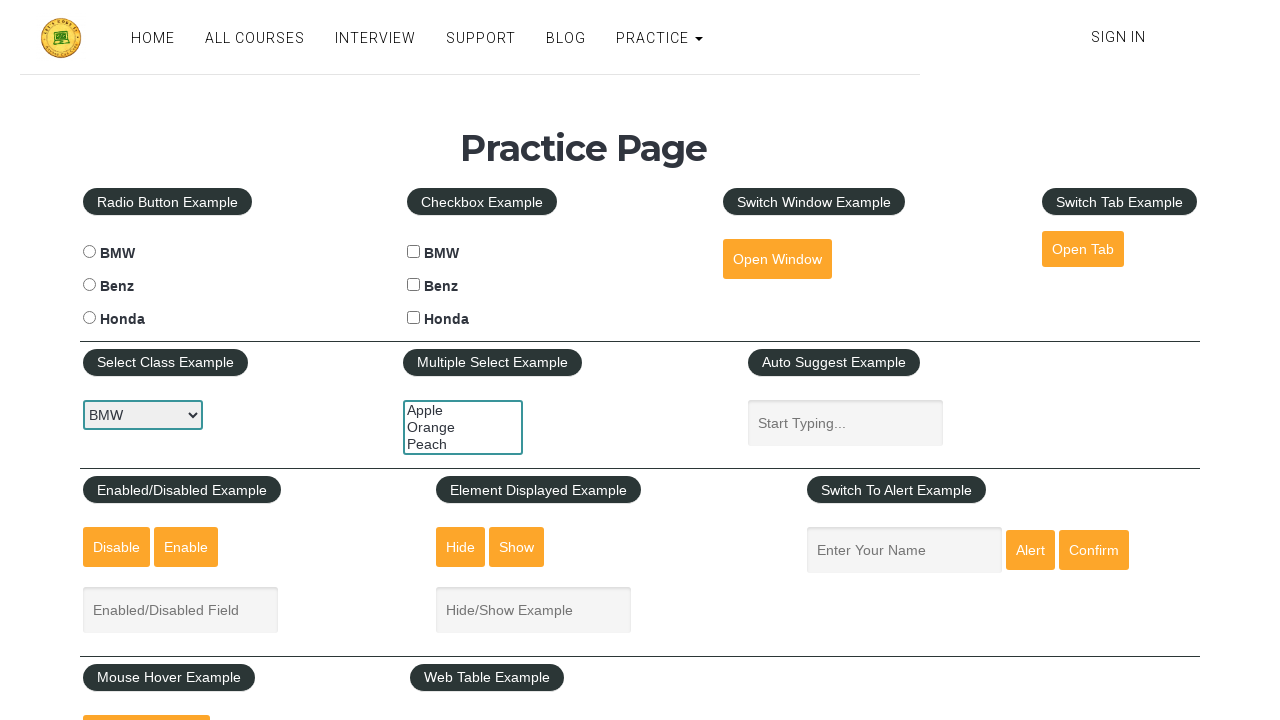

Entered 'Cyber Success' into the text input field on #displayed-text
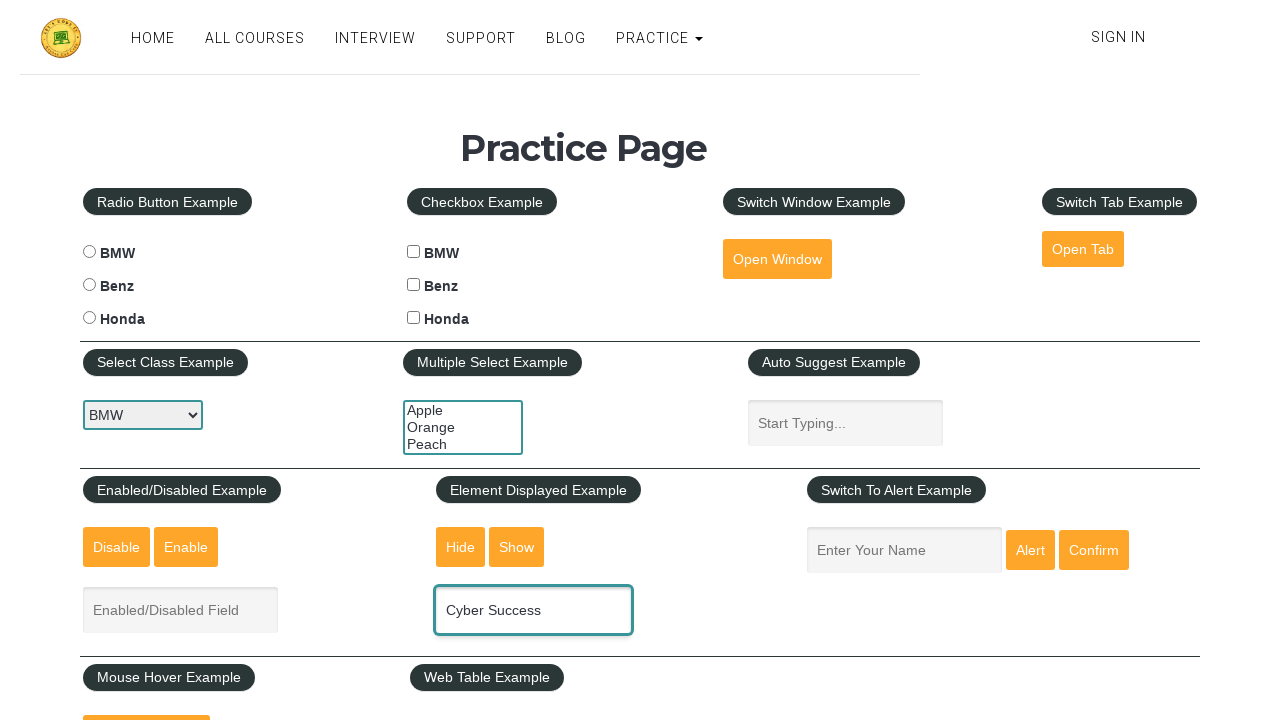

Clicked hide button to hide the text field at (461, 547) on #hide-textbox
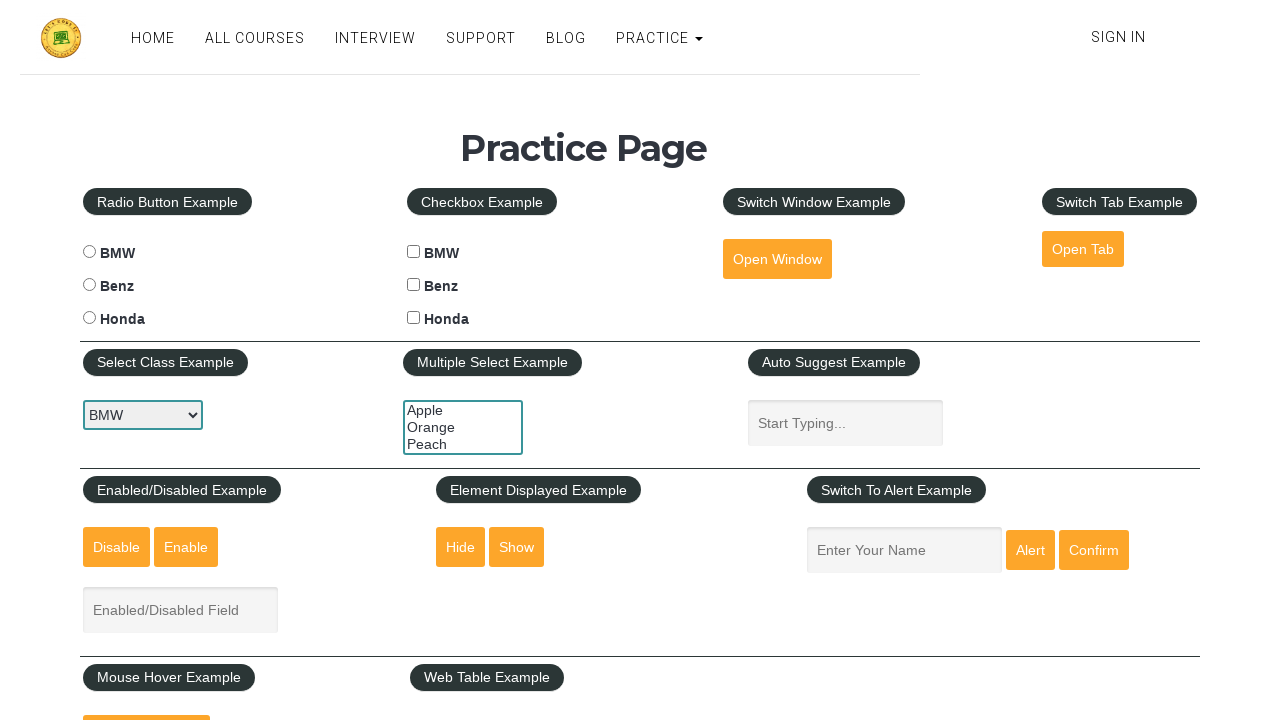

Clicked show button to display the text field again at (517, 547) on #show-textbox
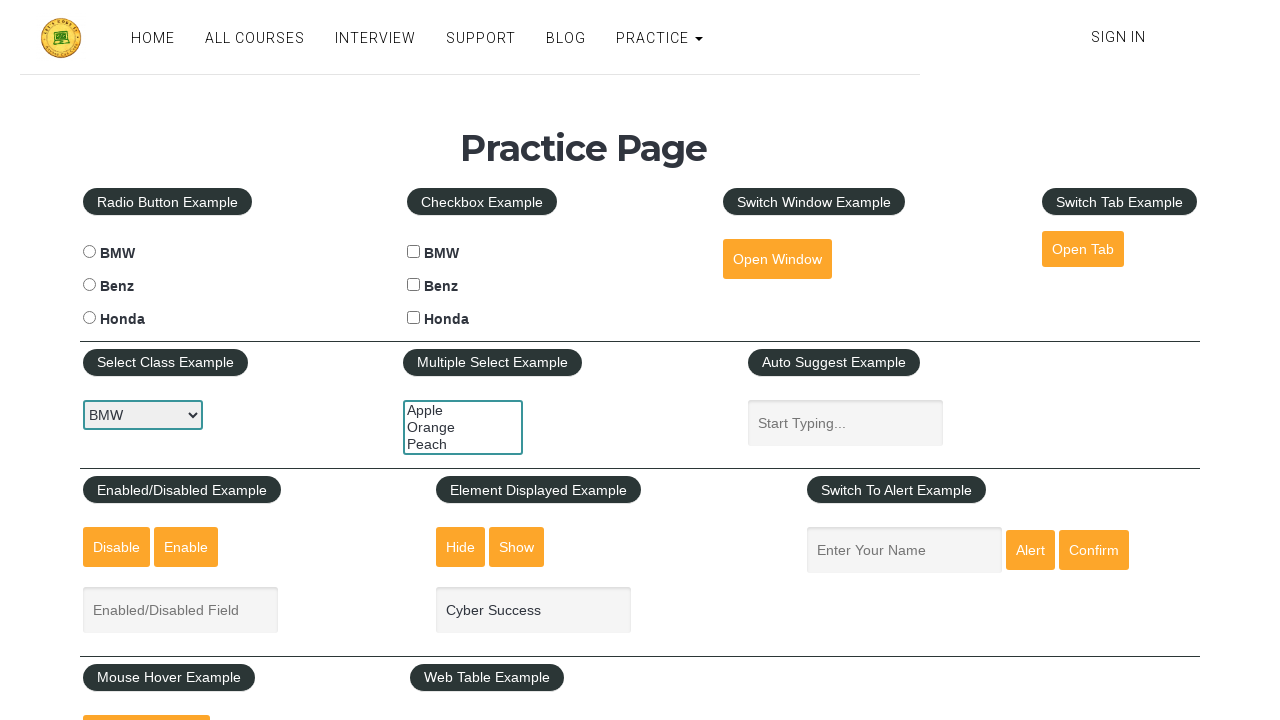

Cleared the text input field on #displayed-text
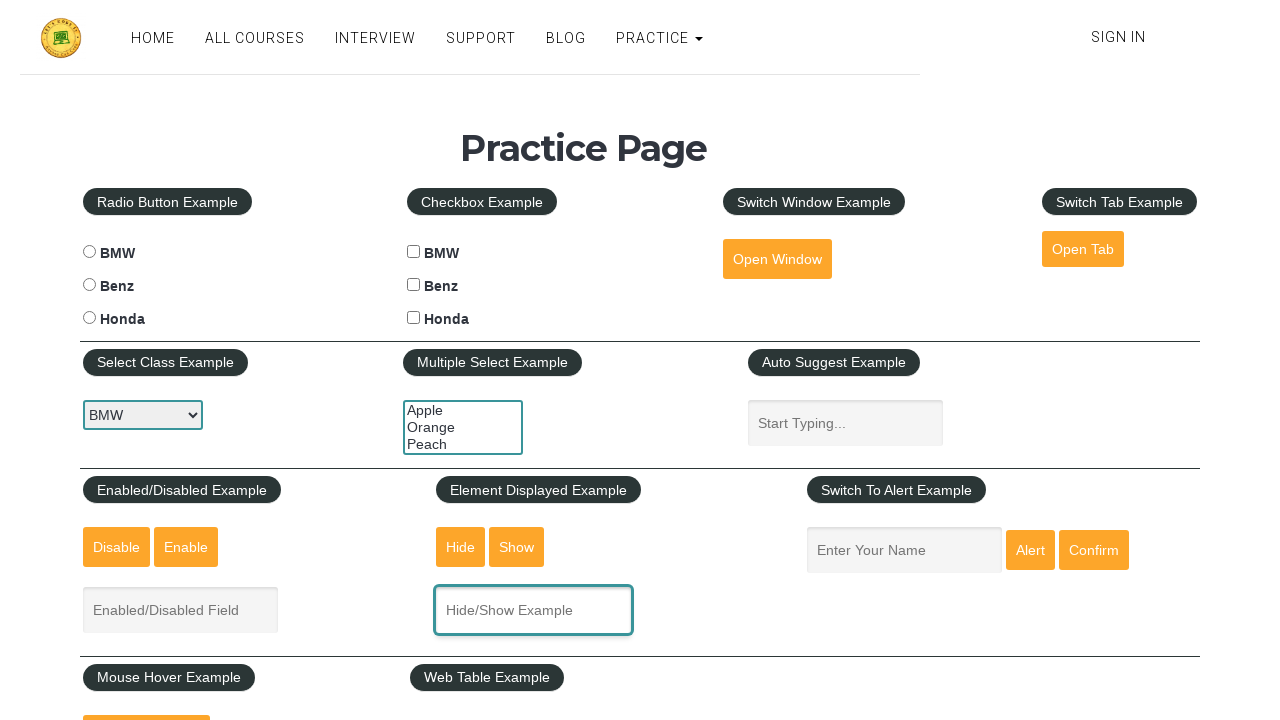

Entered 'Training' into the text input field on #displayed-text
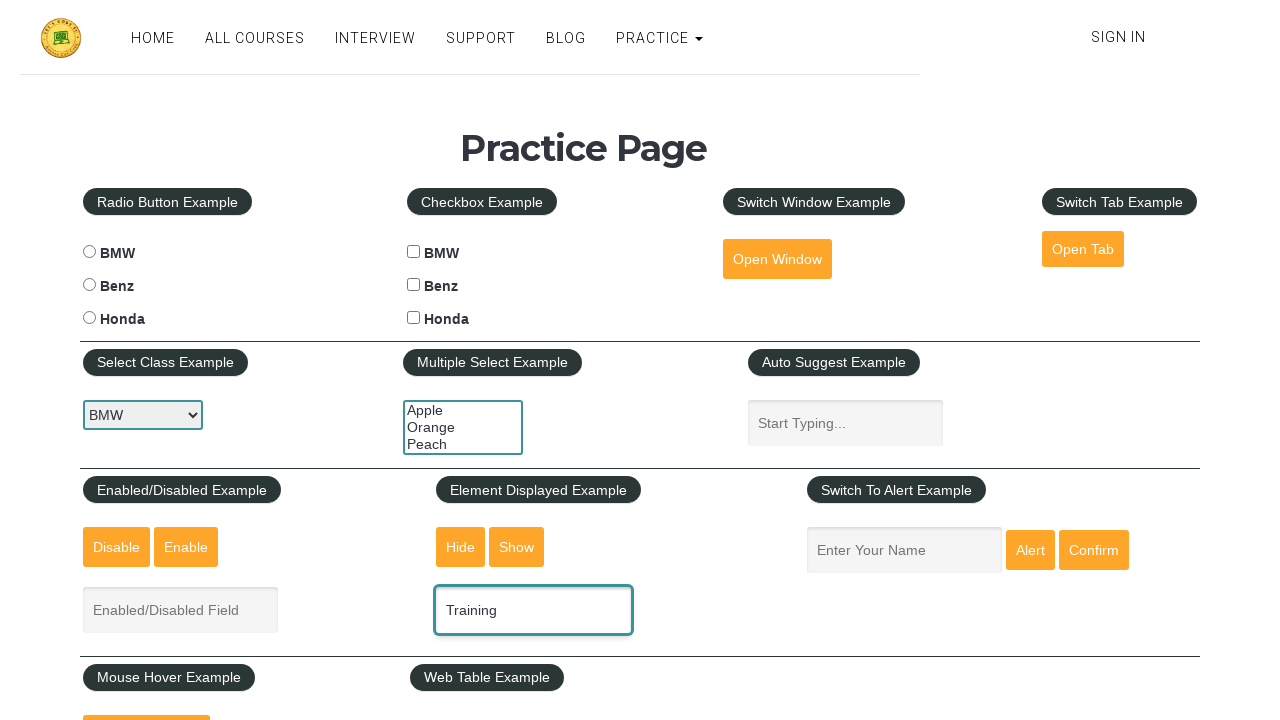

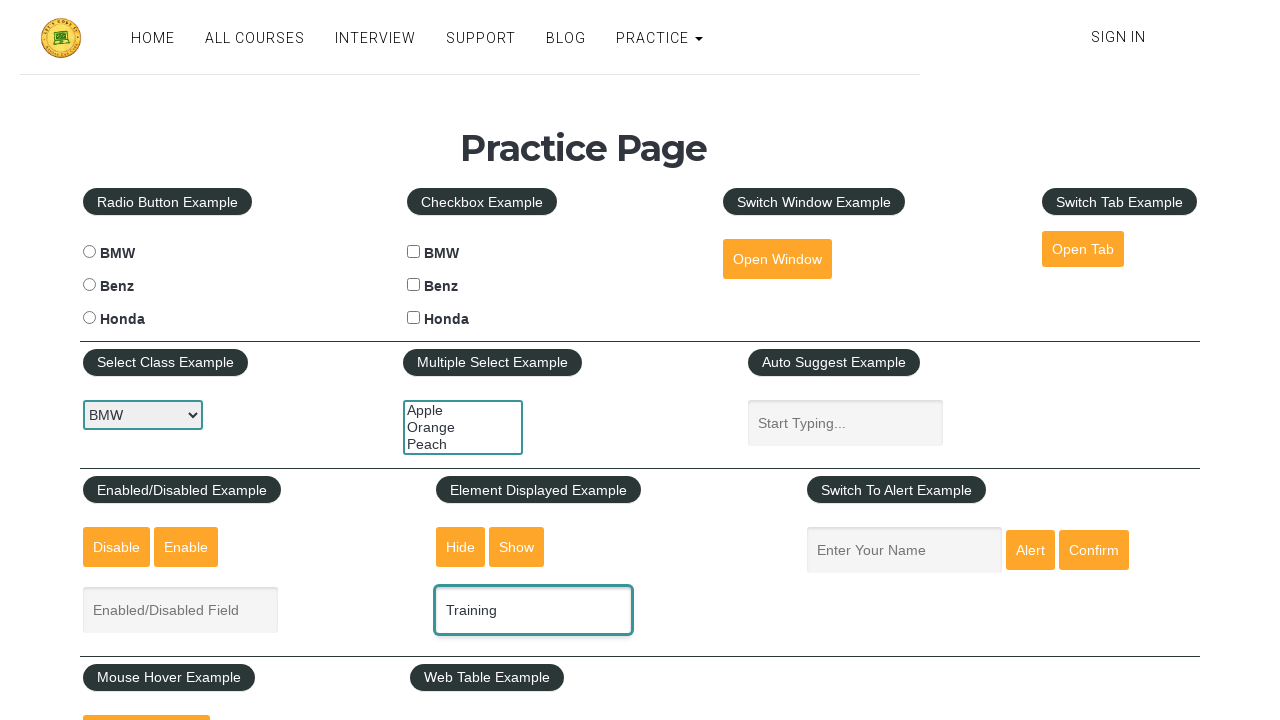